Tests clearing all completed tasks and verifying the list is empty

Starting URL: https://todomvc.com/examples/emberjs/todomvc/dist/

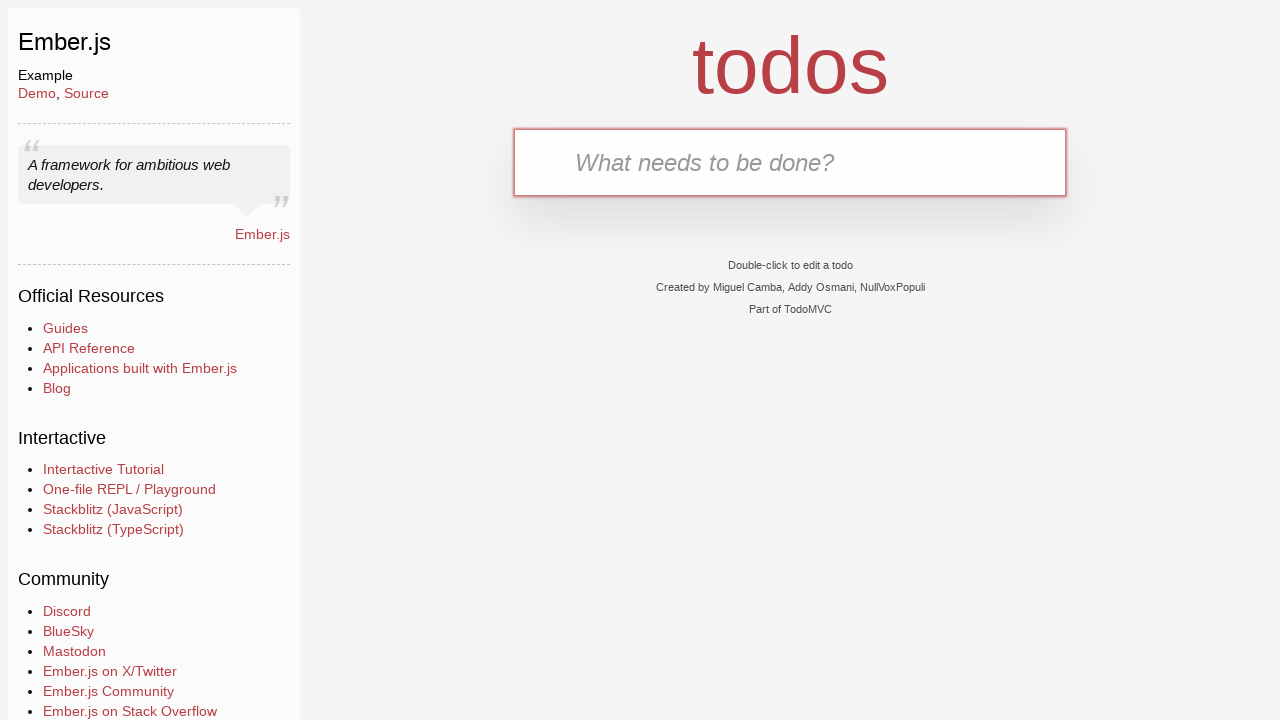

Filled new todo input with 'Task 1' on input.new-todo
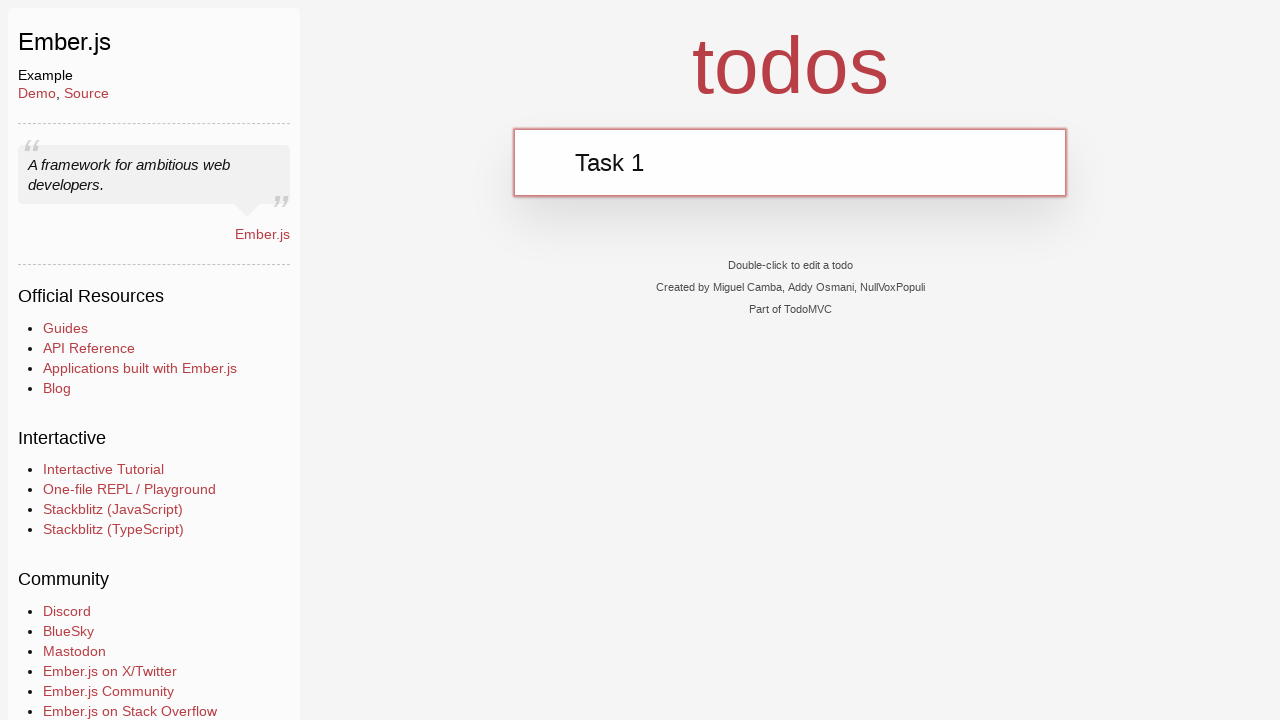

Pressed Enter to add Task 1 on input.new-todo
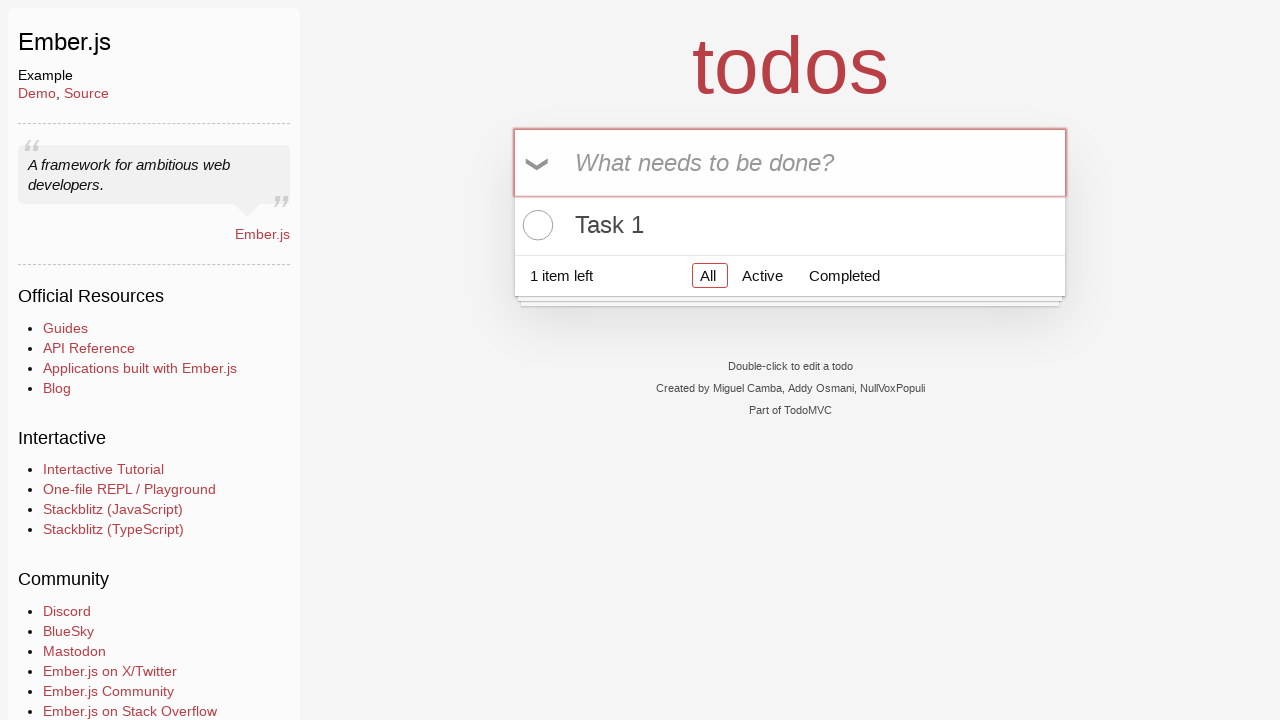

Filled new todo input with 'Task 2' on input.new-todo
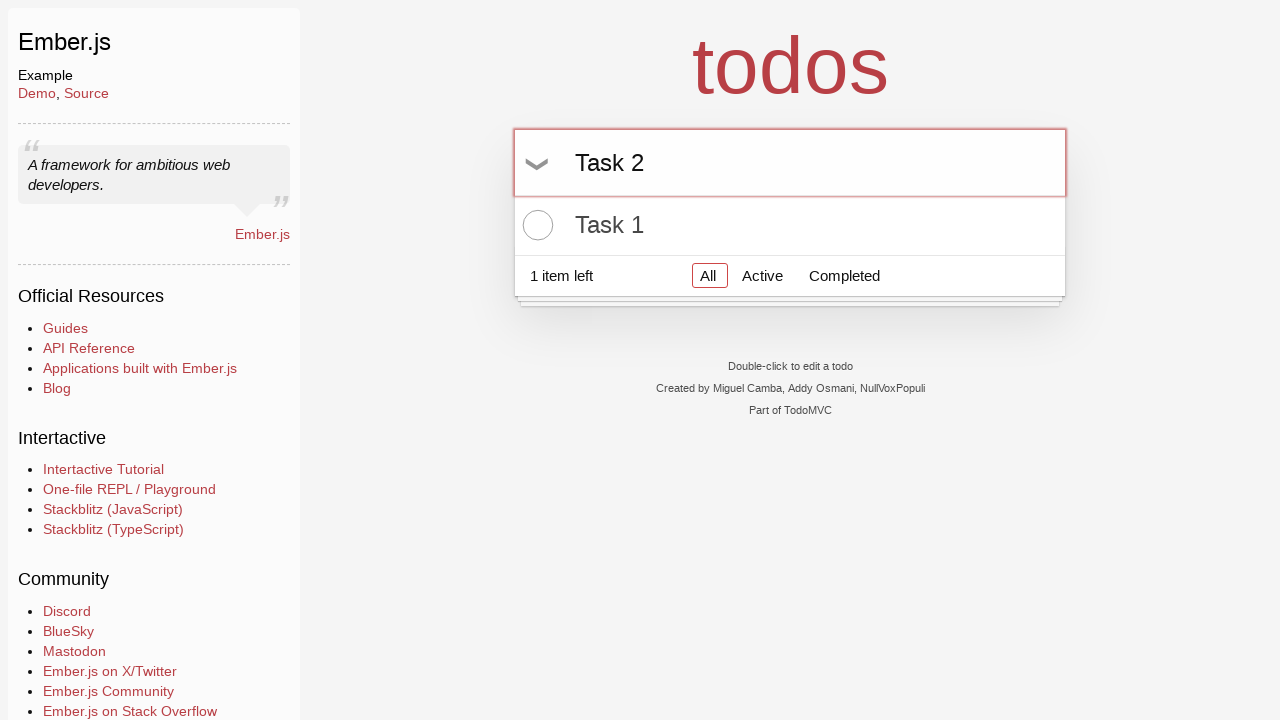

Pressed Enter to add Task 2 on input.new-todo
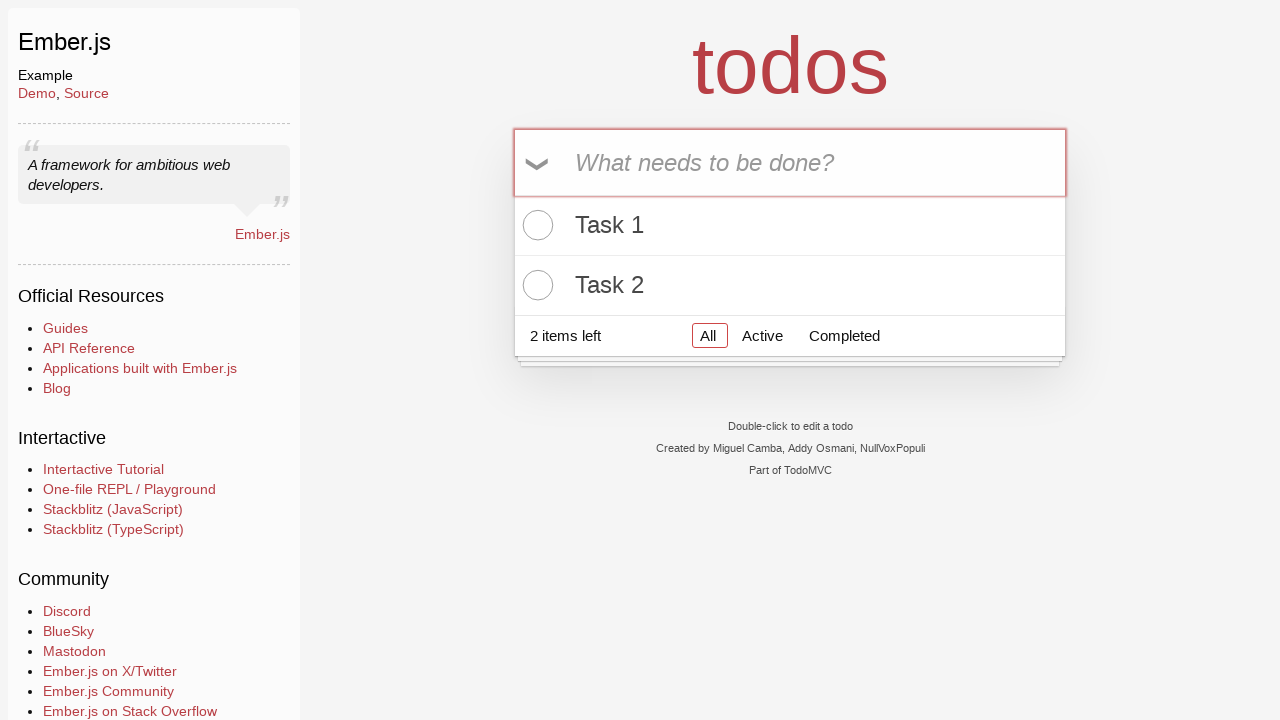

Filled new todo input with 'Task 3' on input.new-todo
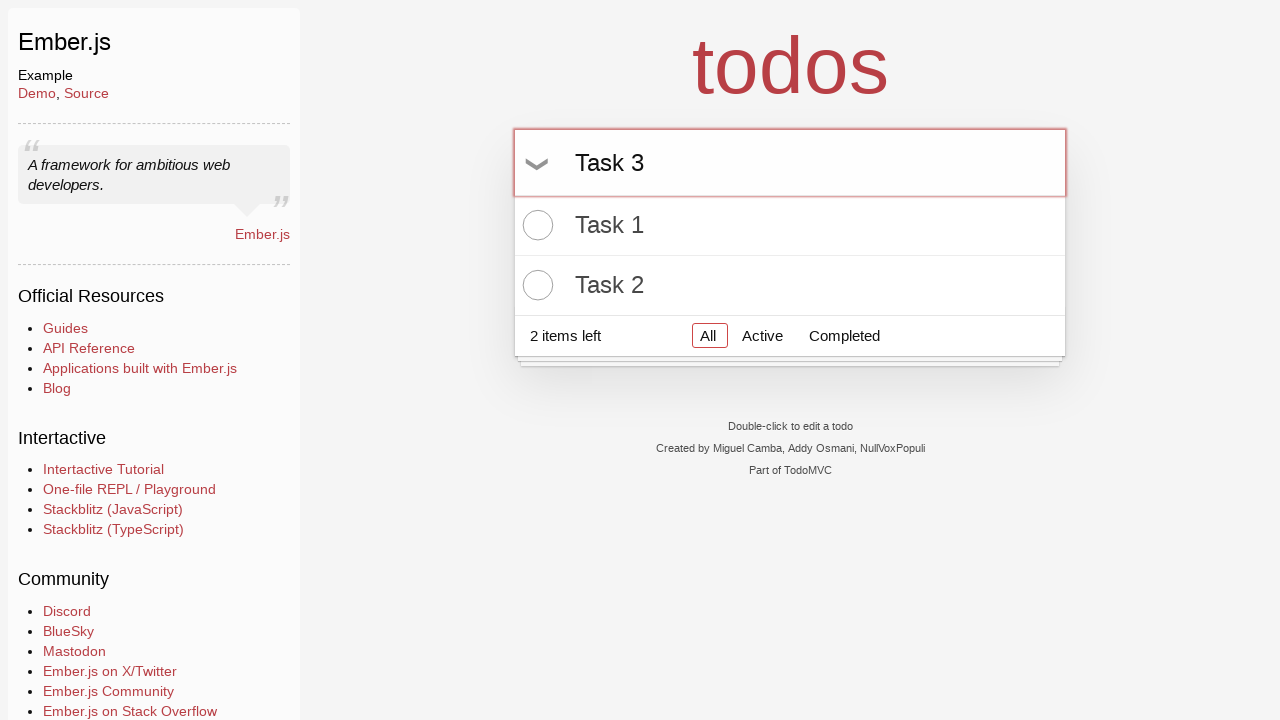

Pressed Enter to add Task 3 on input.new-todo
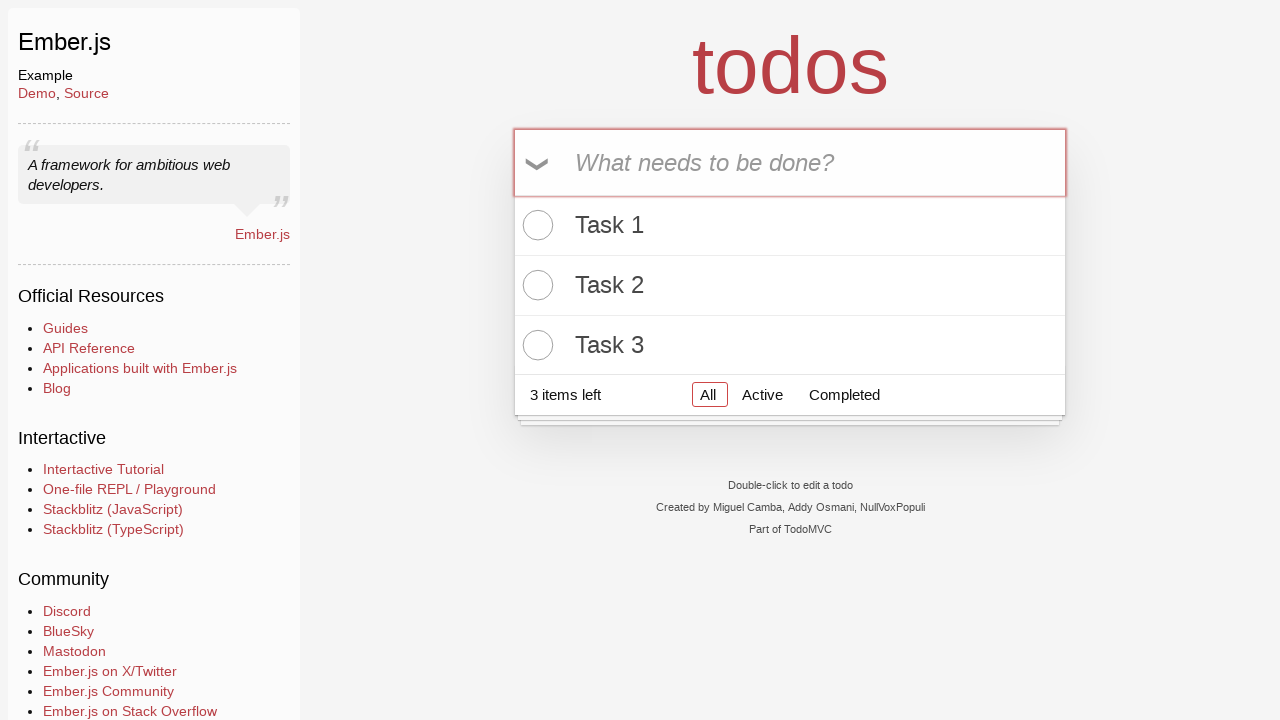

Toggle all checkbox became available
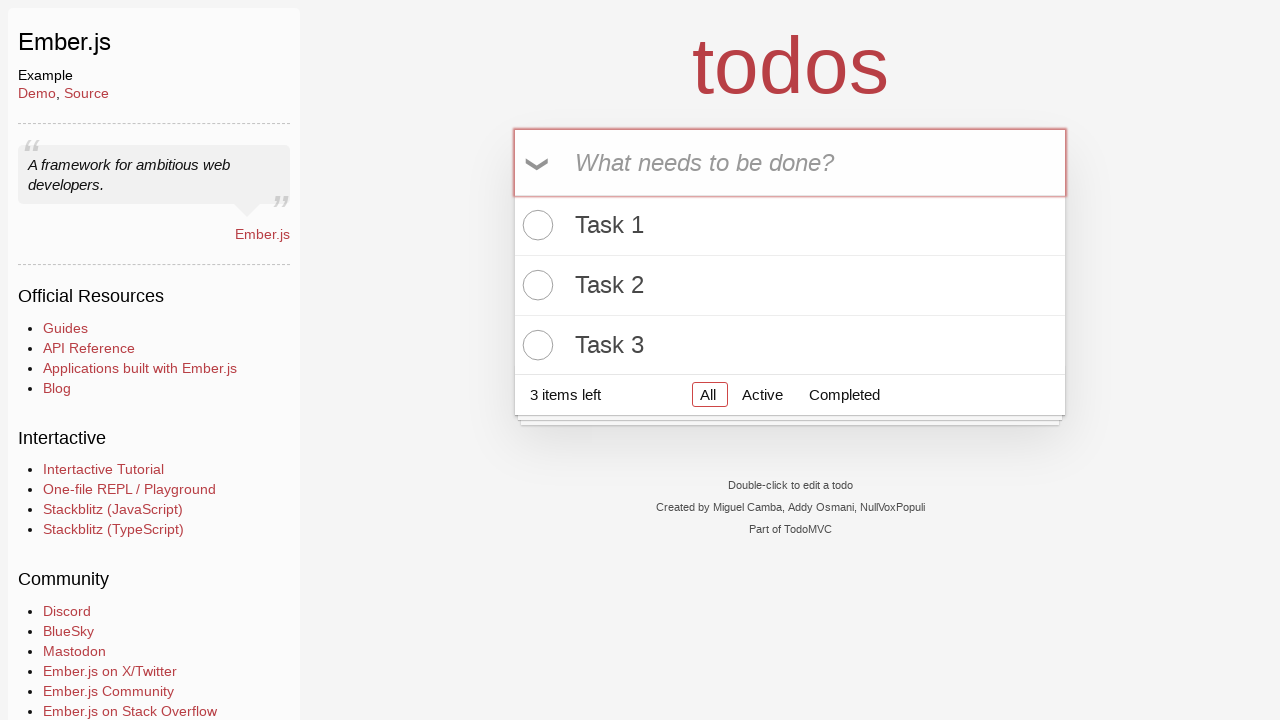

Clicked toggle all to mark all tasks as completed at (538, 164) on label[for='toggle-all']
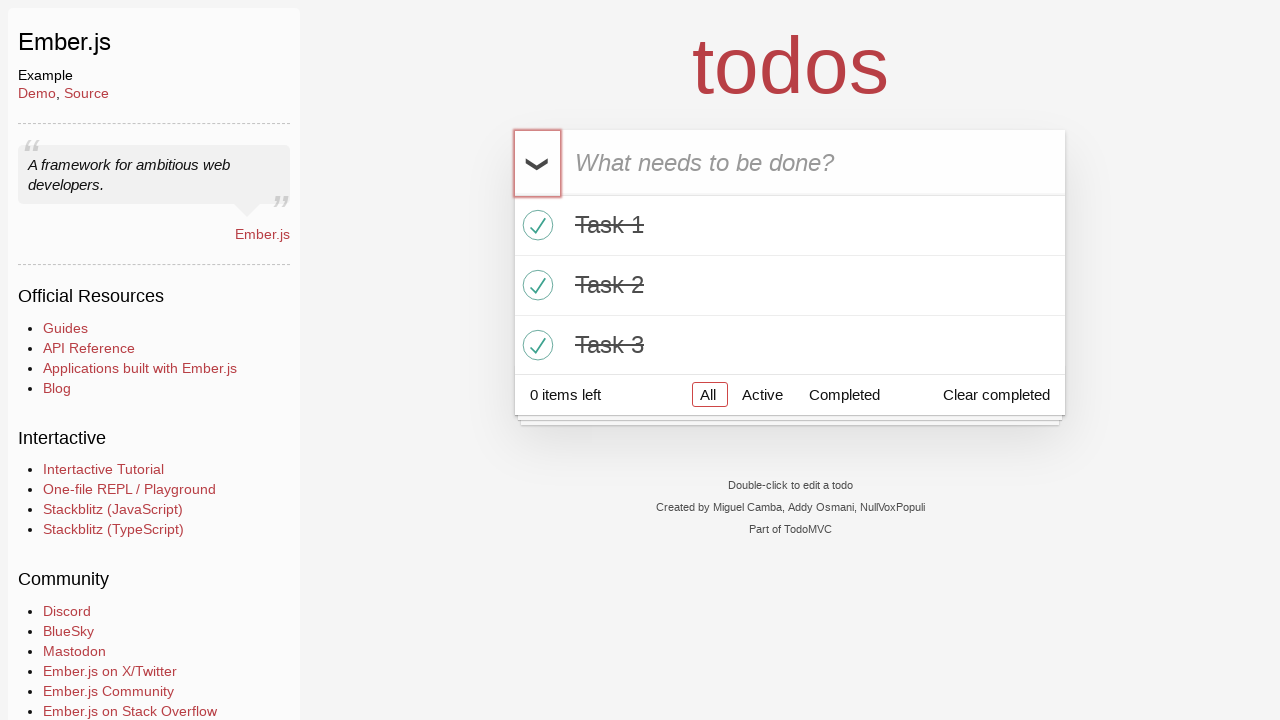

Waited for UI to update after completing all tasks
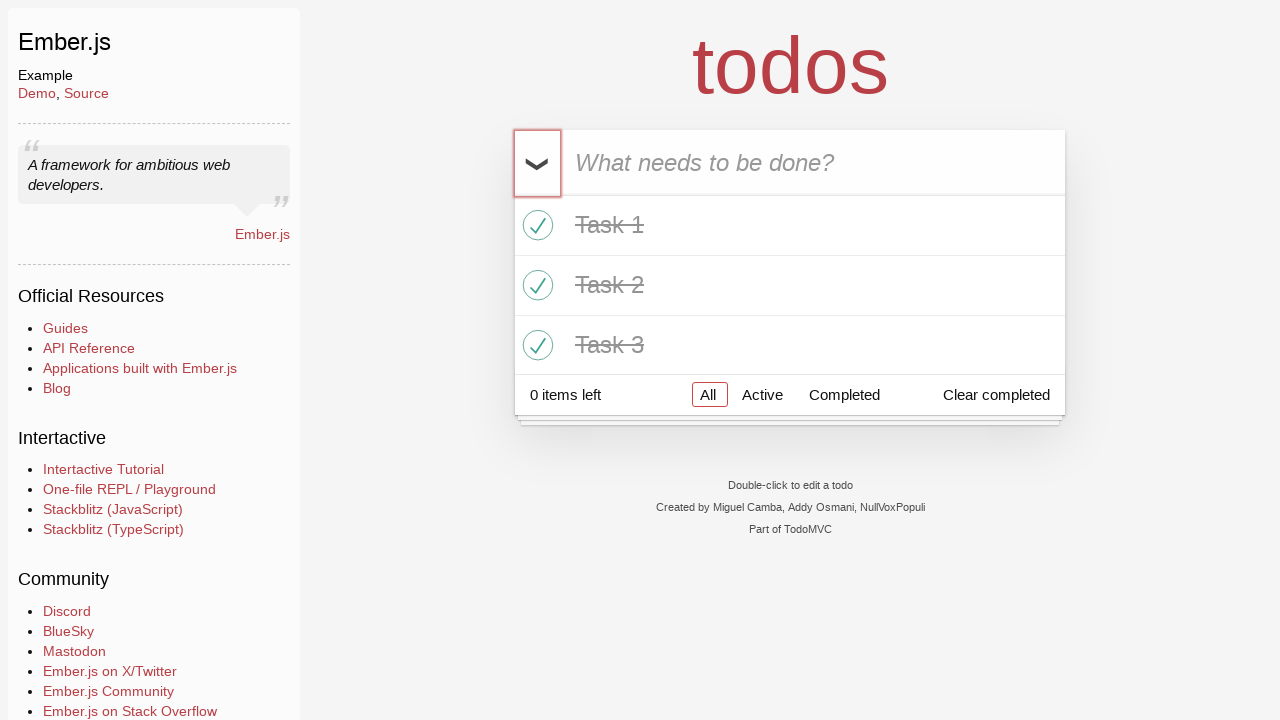

Verified that todo count is 0
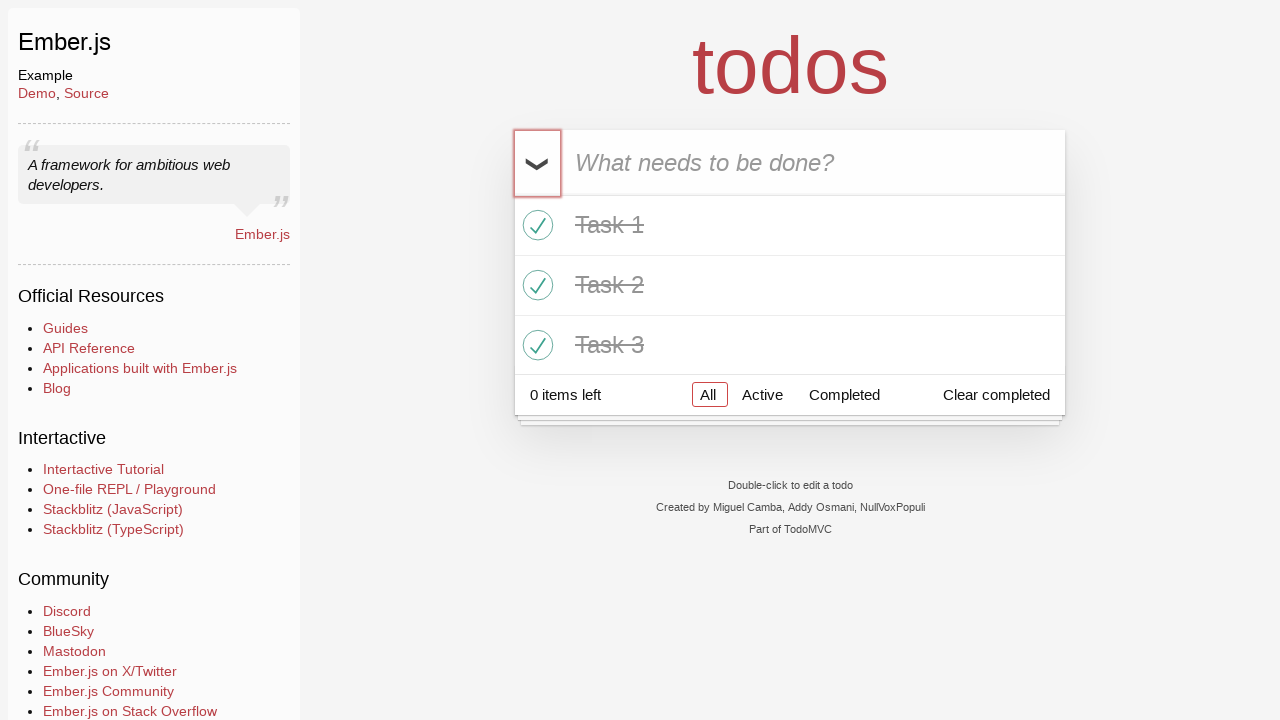

Clicked clear completed button at (996, 395) on button.clear-completed
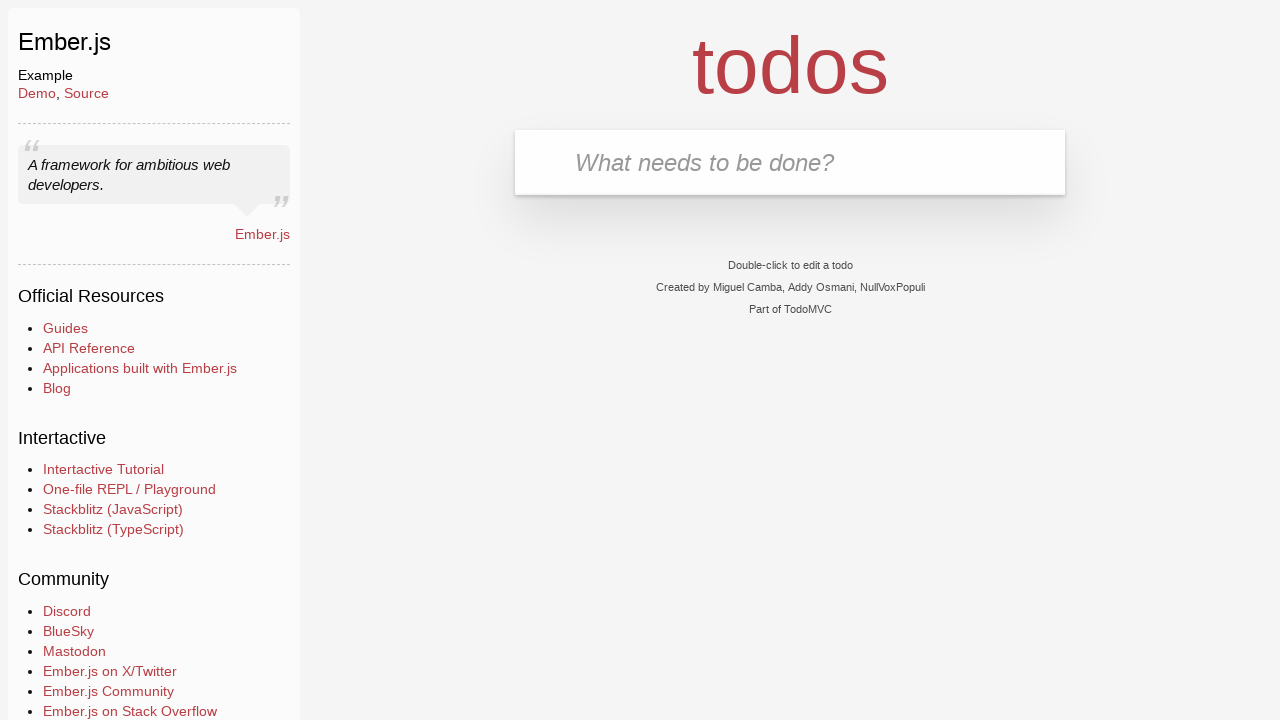

Waited for UI to update after clearing completed tasks
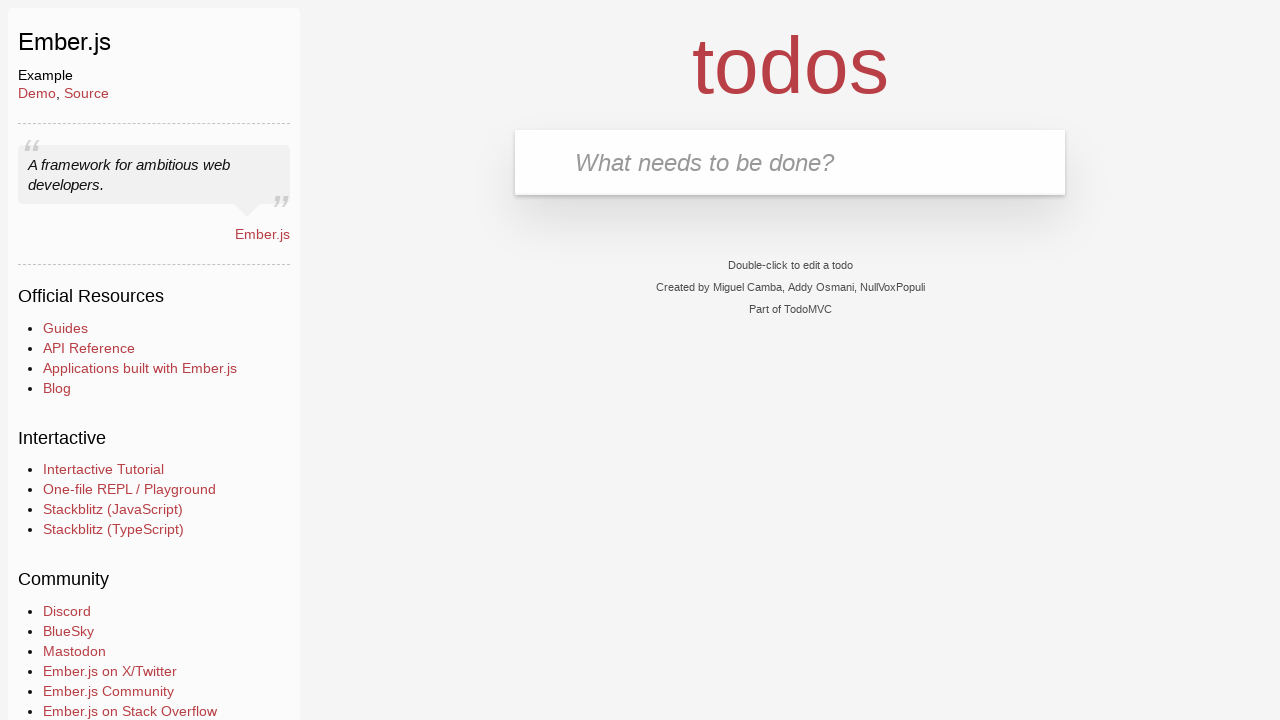

Verified that the todo list is now empty
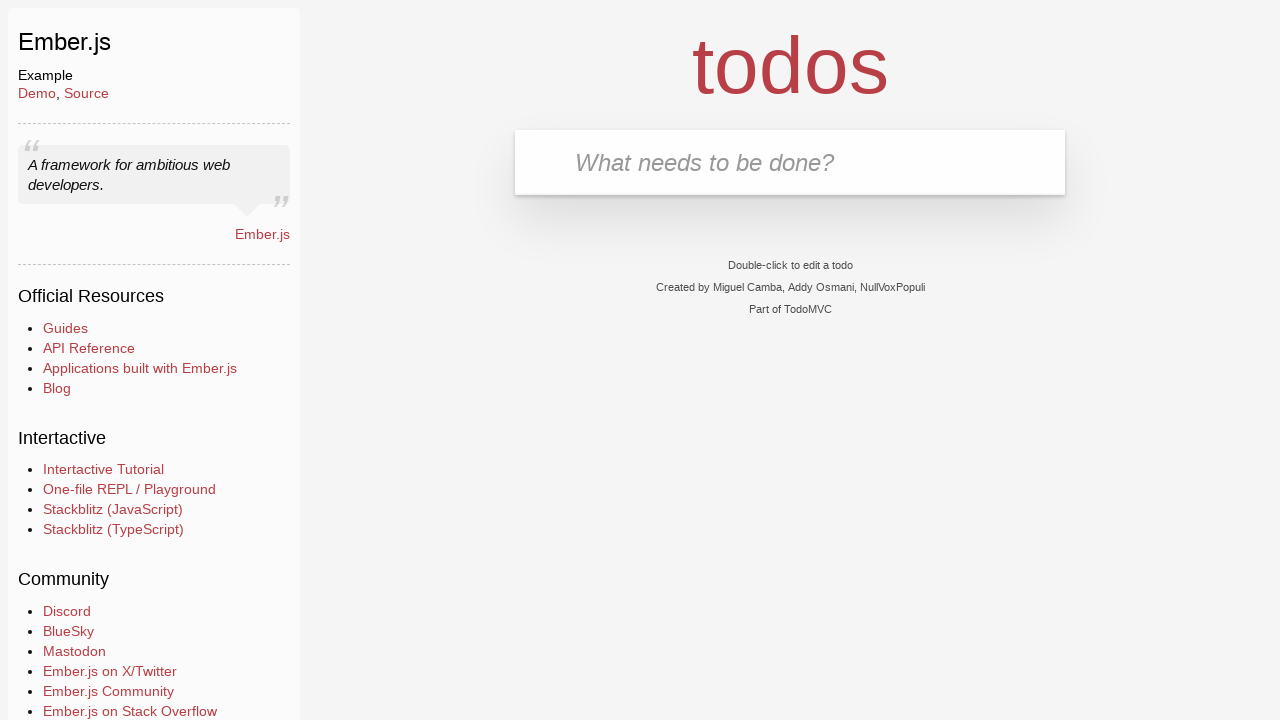

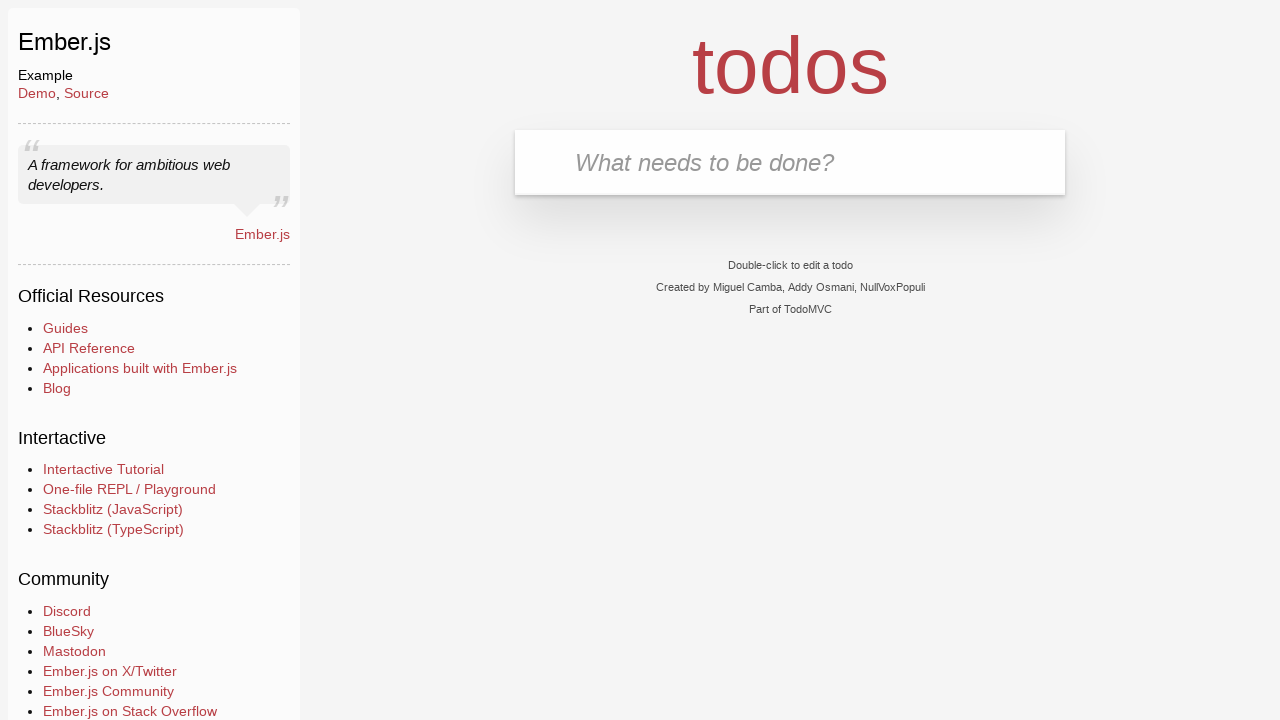